Tests the Desmos scientific calculator by performing a subtraction operation (2 minus 7) and verifying the result is displayed correctly

Starting URL: https://www.desmos.com/scientific

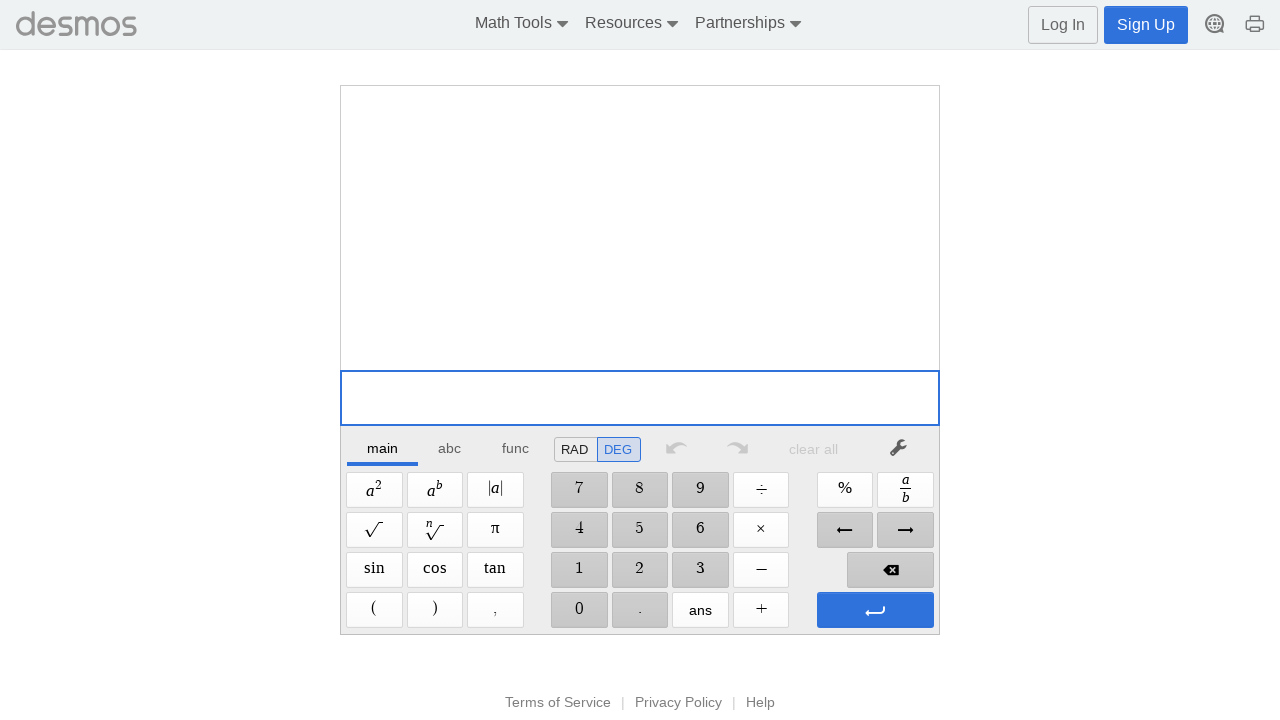

Clicked number 2 on calculator at (640, 570) on span[aria-label='2']
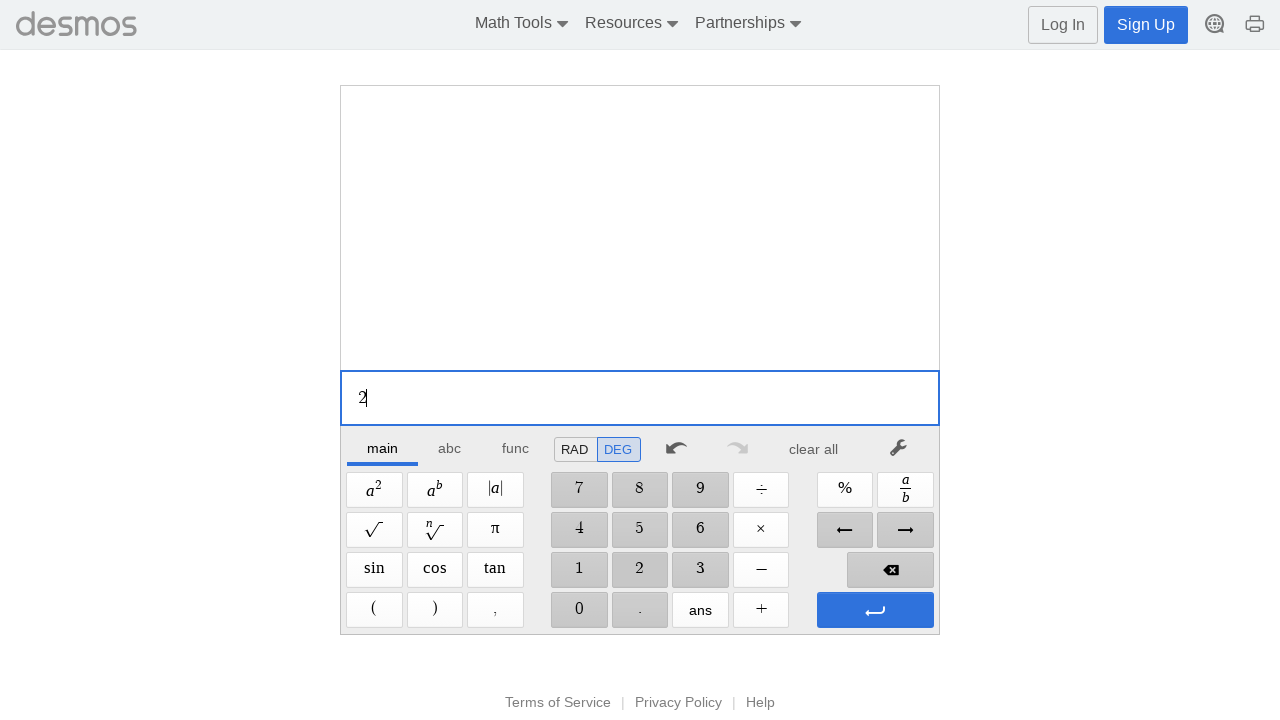

Clicked minus operator at (761, 570) on span[aria-label='Minus']
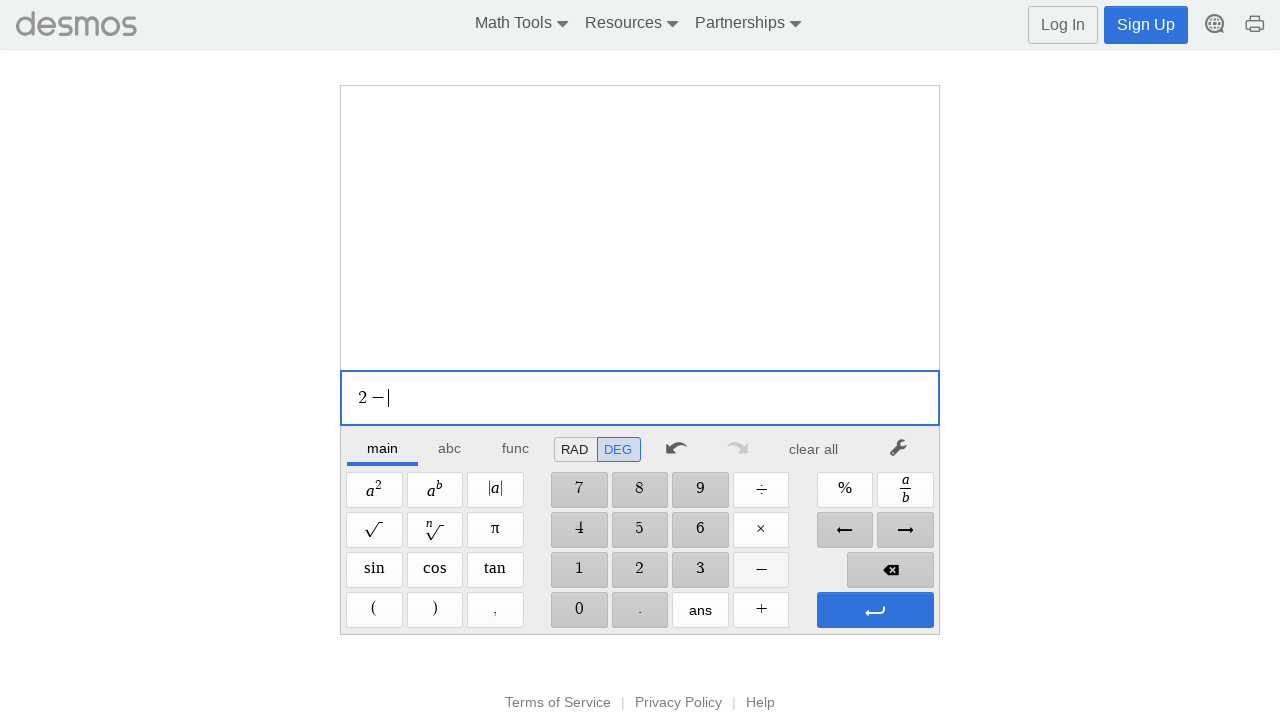

Clicked number 7 on calculator at (579, 490) on span[aria-label='7']
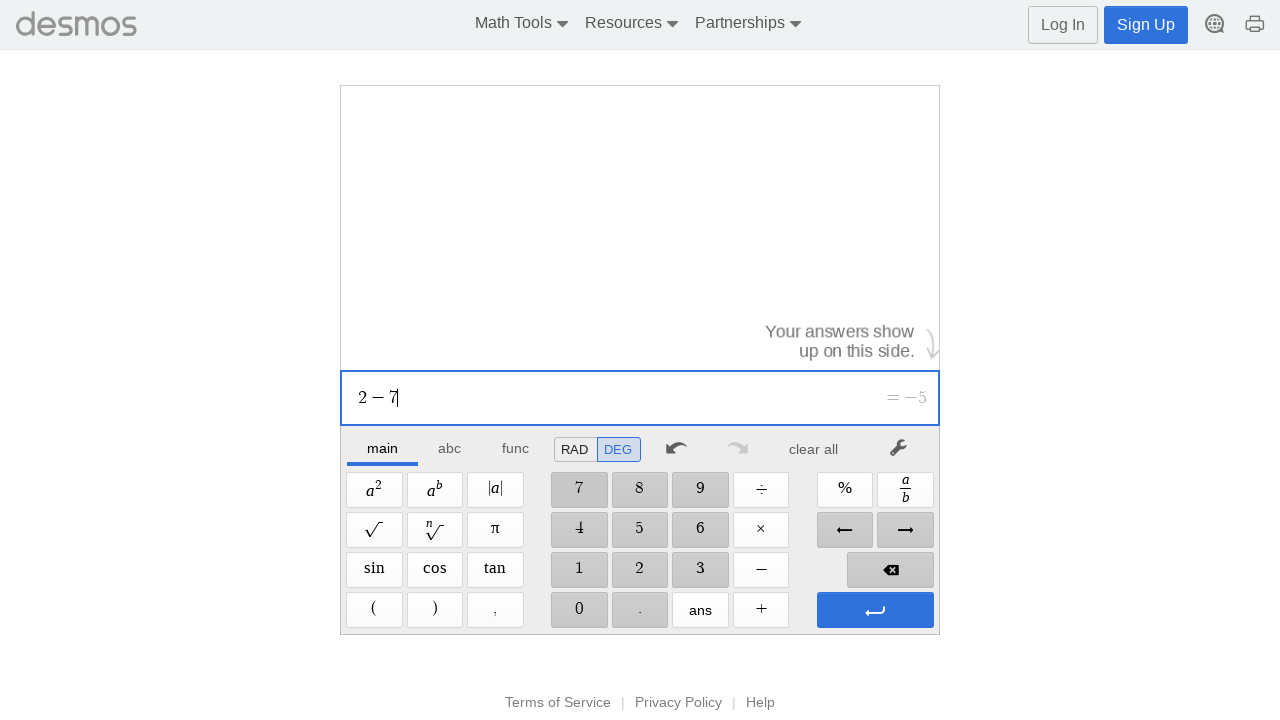

Clicked Enter to calculate 2 minus 7 at (875, 610) on span[aria-label='Enter']
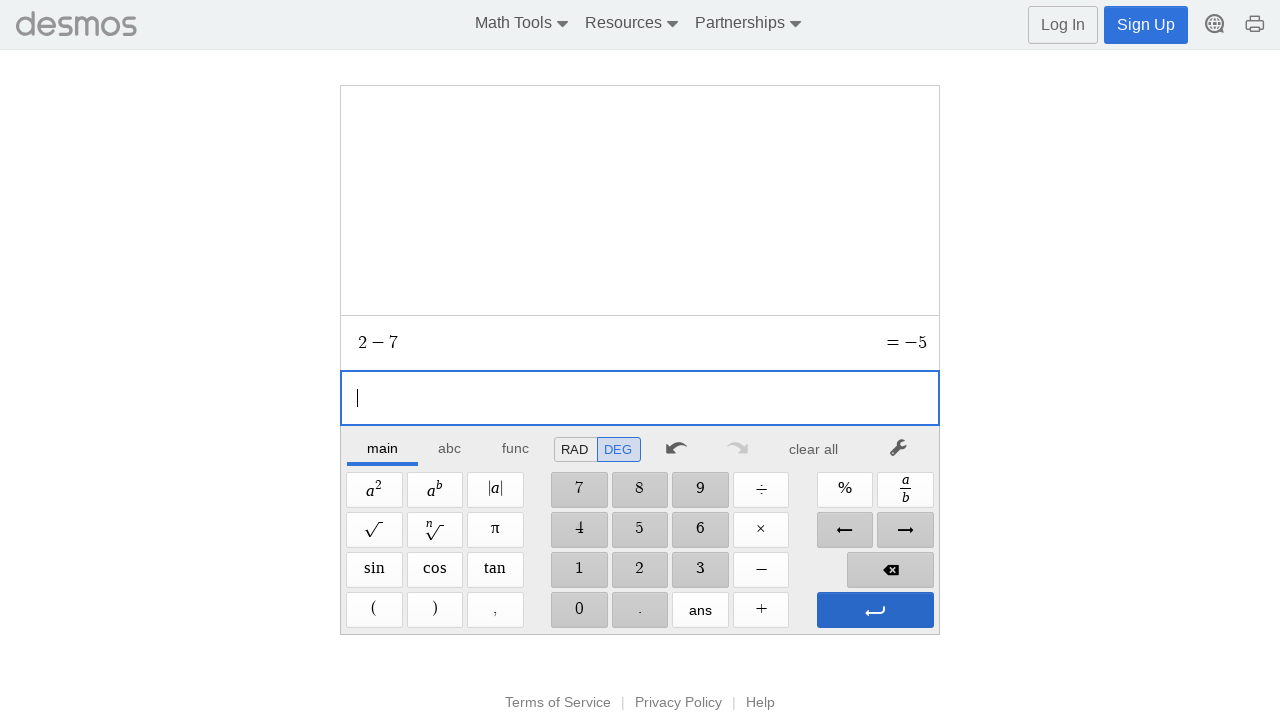

Result displayed in calculator
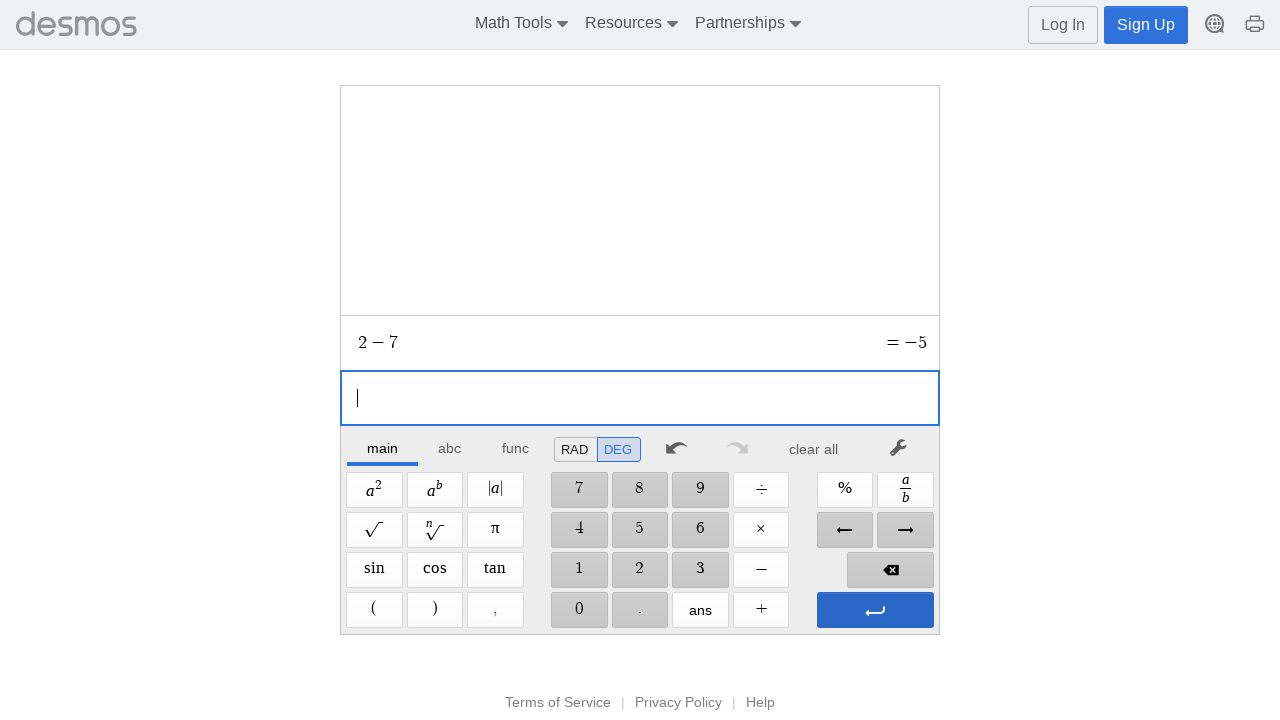

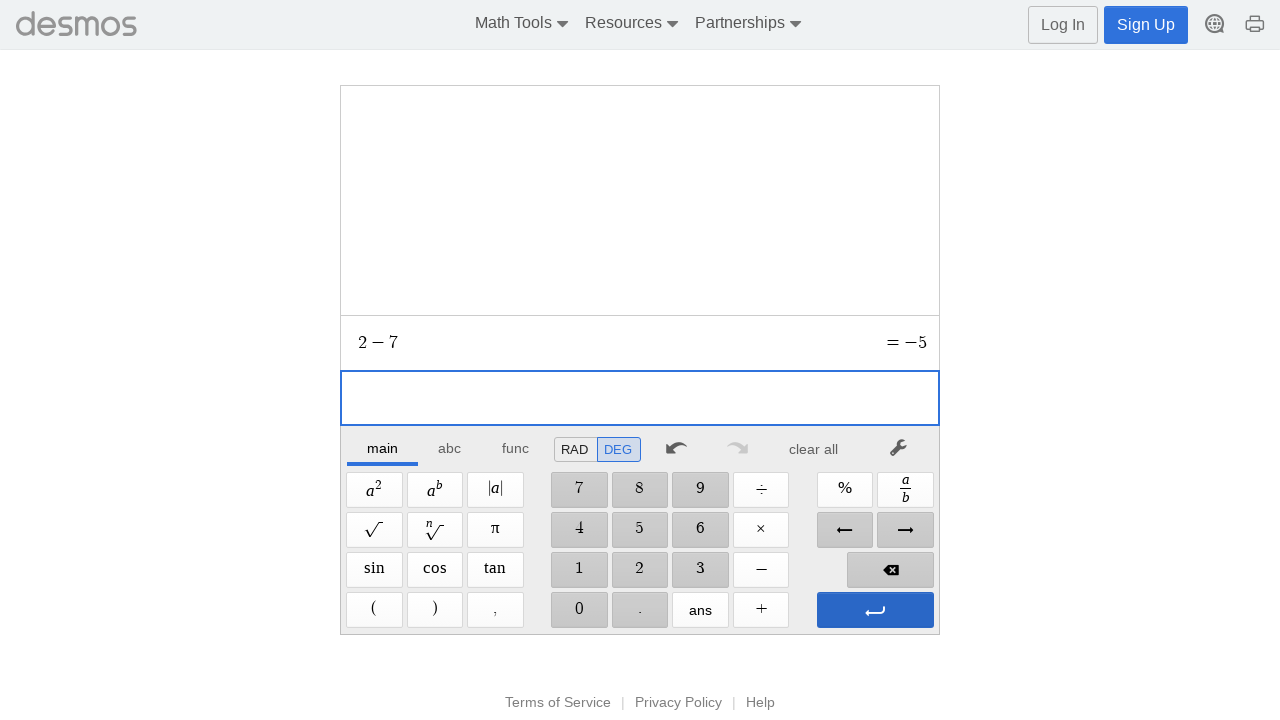